Tests drag and drop functionality by dragging column A to column B on the Herokuapp drag and drop demo page

Starting URL: https://the-internet.herokuapp.com/drag_and_drop

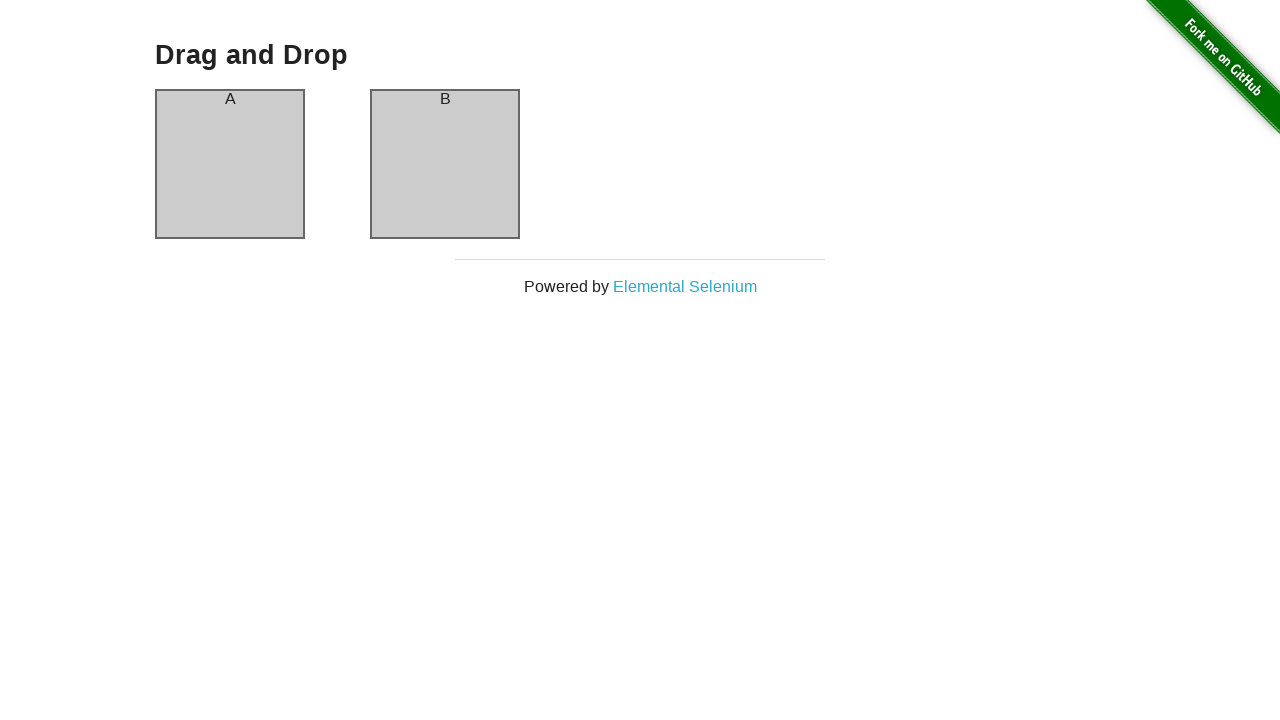

Navigated to Herokuapp drag and drop demo page
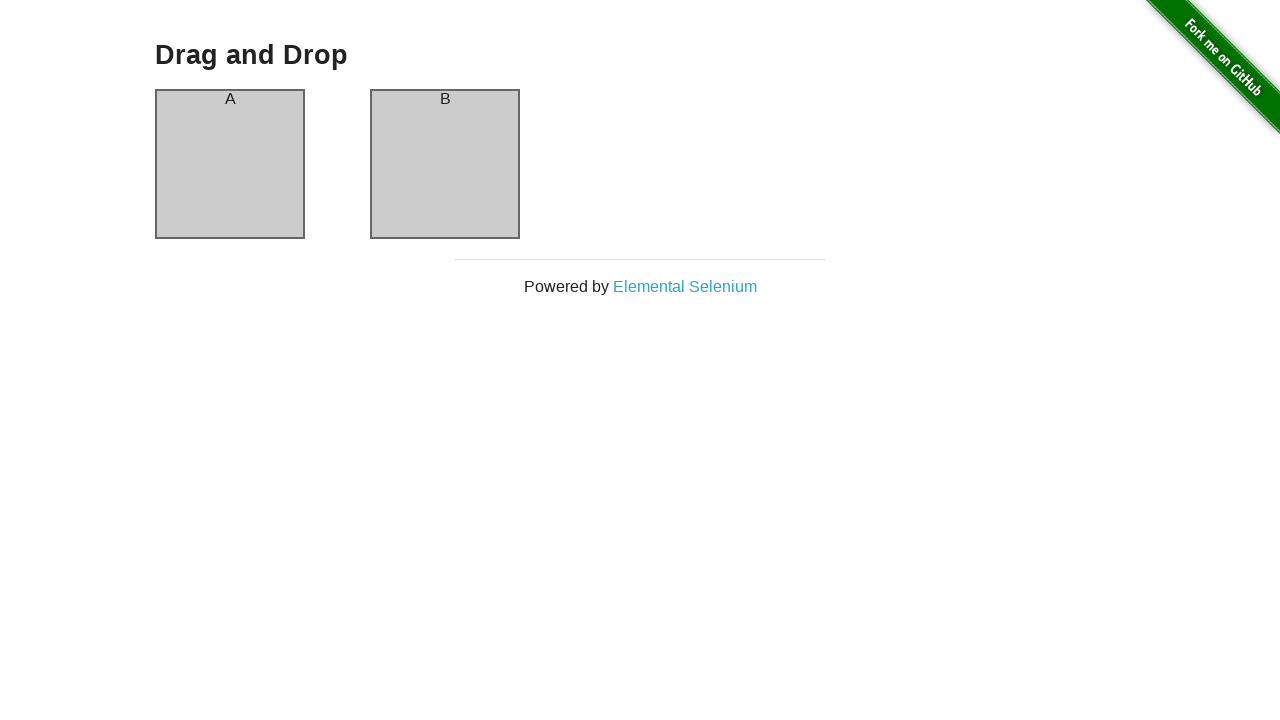

Located column A element
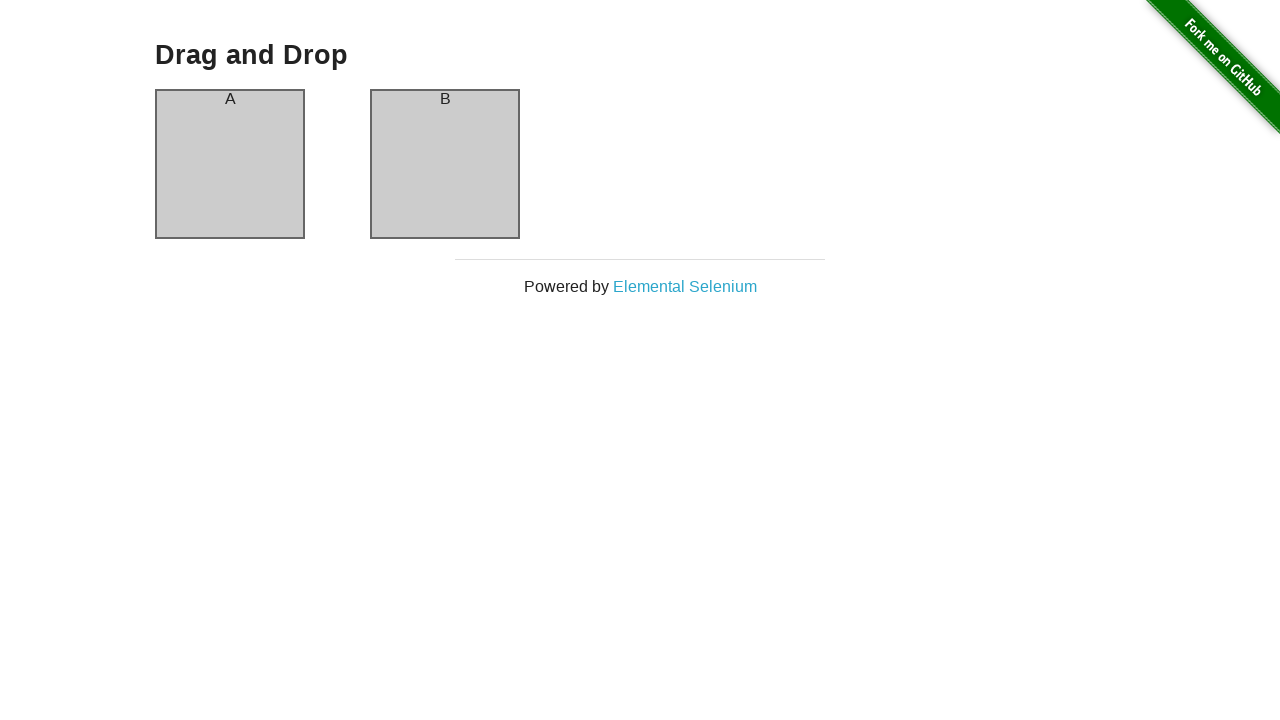

Located column B element
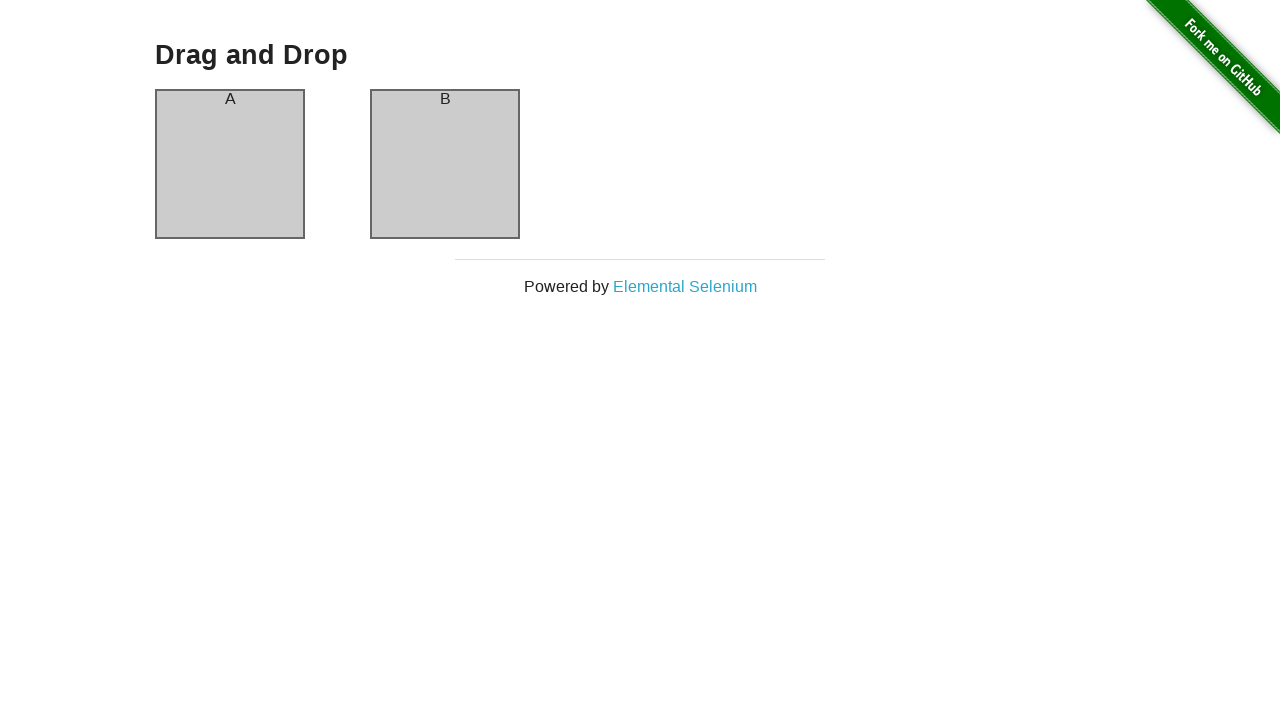

Dragged column A to column B at (445, 164)
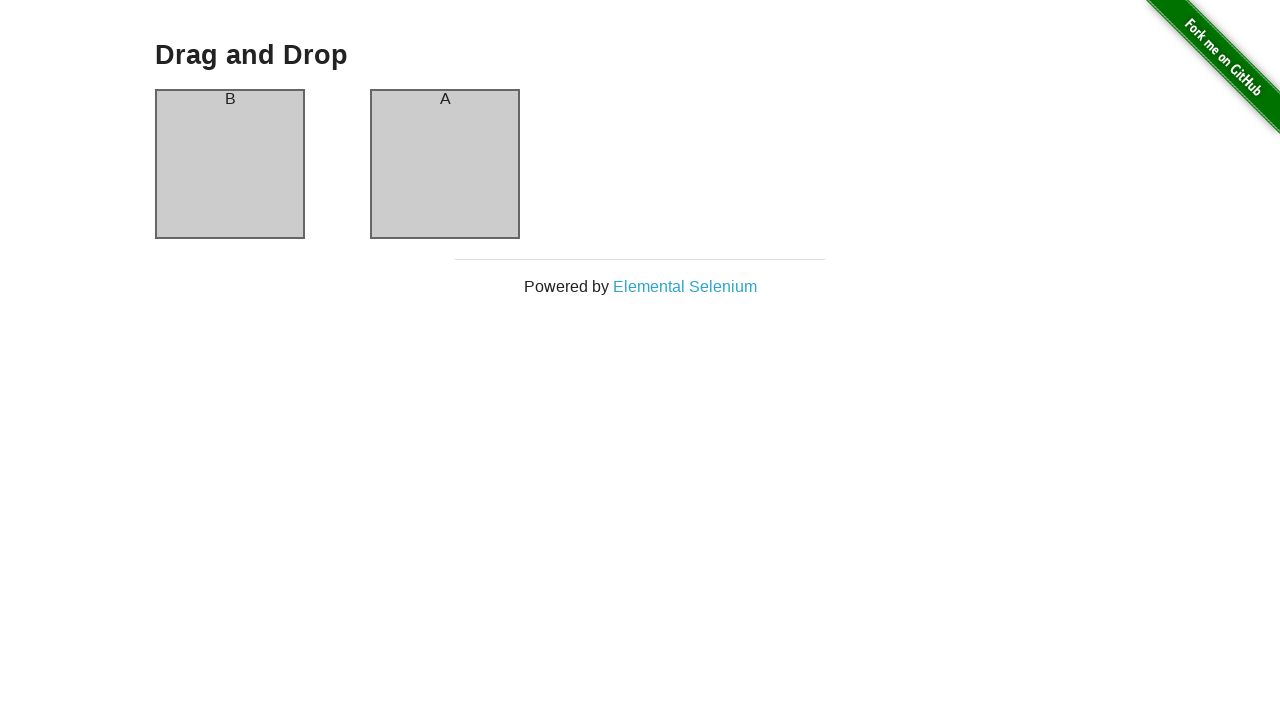

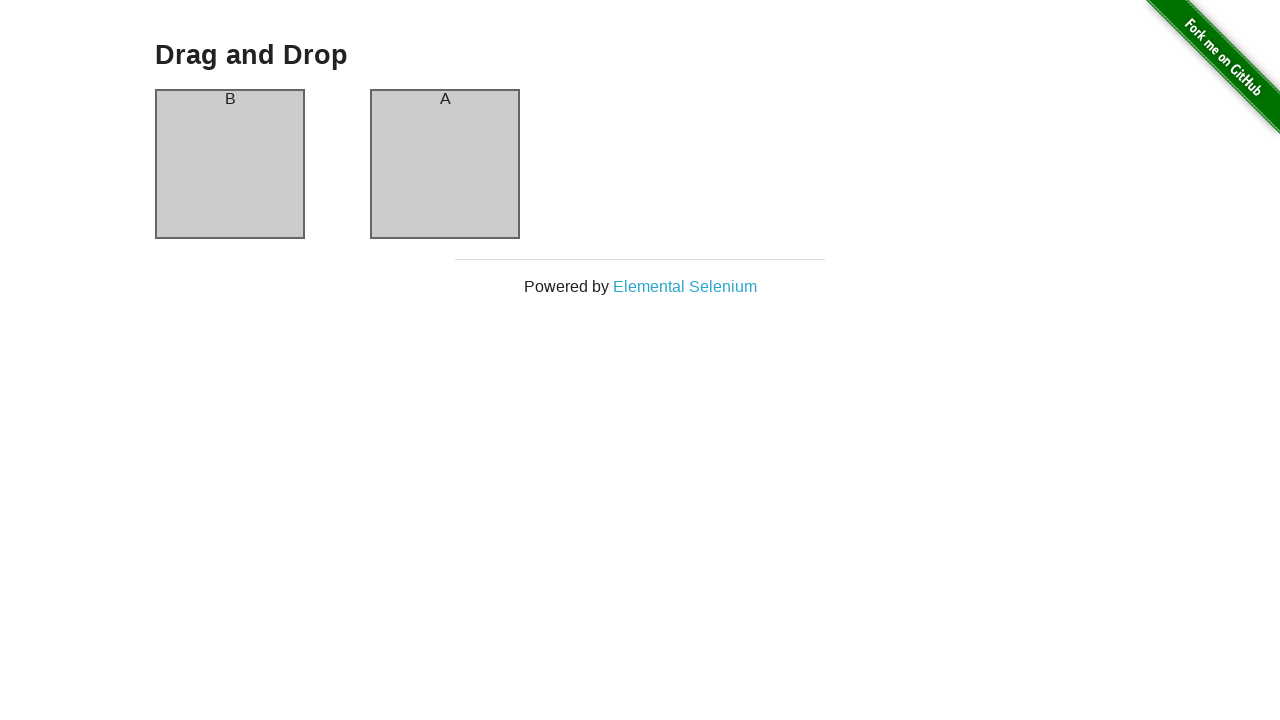